Tests the Add/Remove Elements functionality by clicking the Add Element button, verifying the Delete button appears, clicking Delete, and verifying the page title is still visible

Starting URL: https://the-internet.herokuapp.com/add_remove_elements/

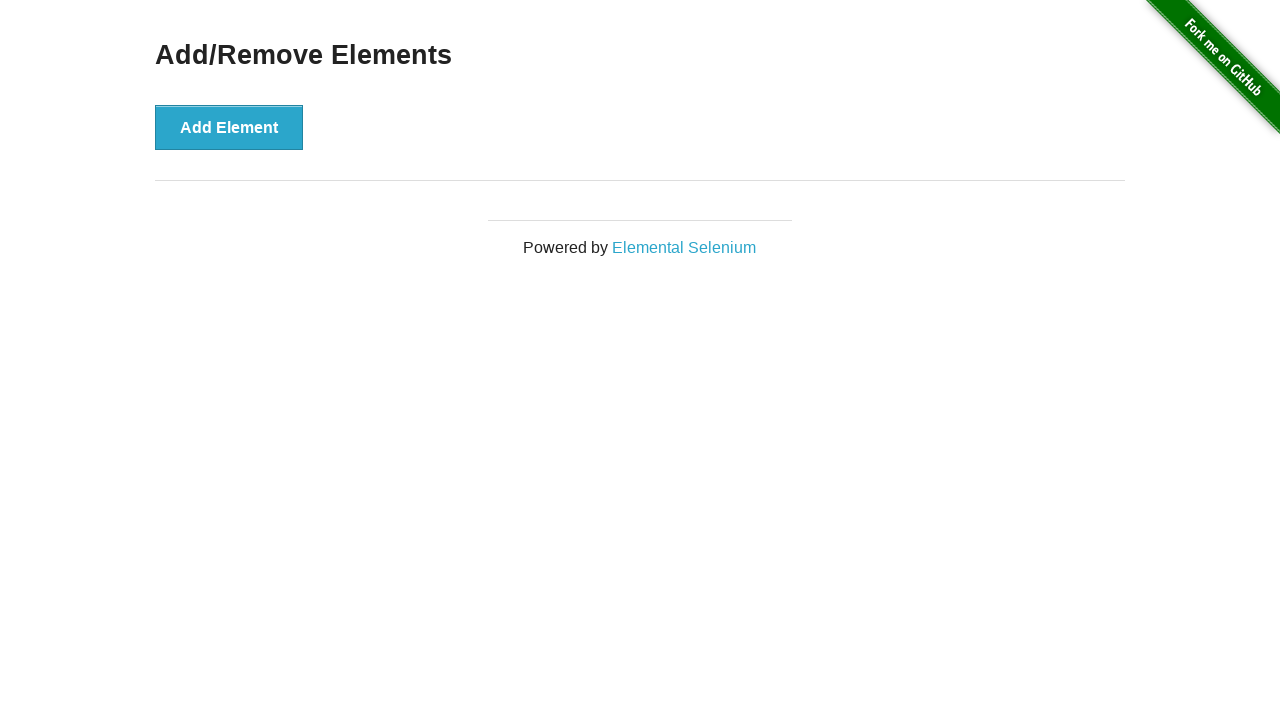

Clicked Add Element button at (229, 127) on xpath=//*[text()='Add Element']
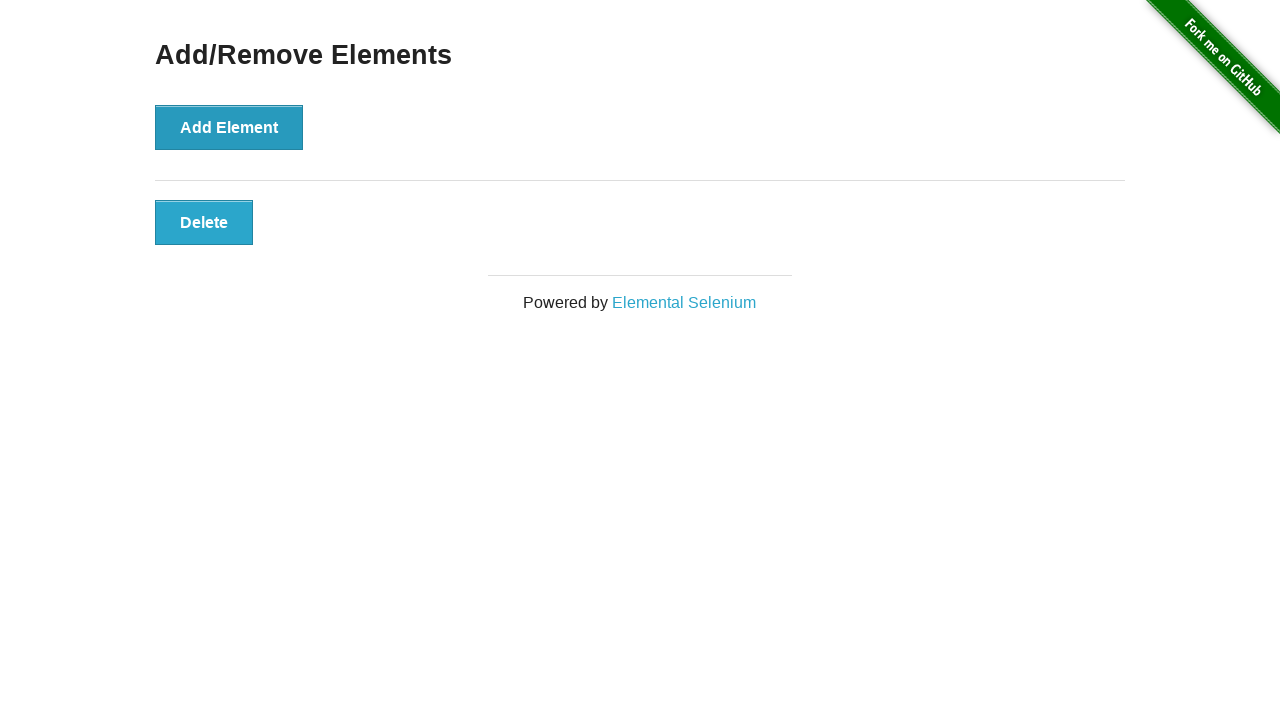

Delete button appeared and is visible
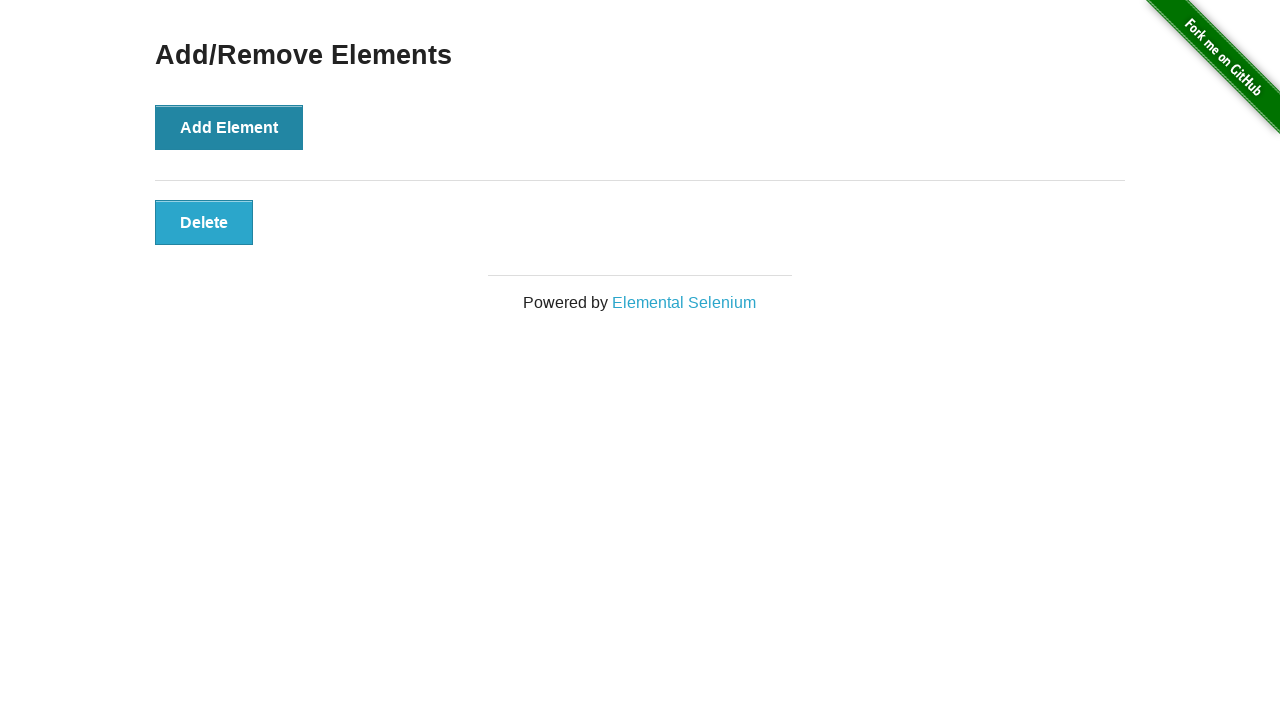

Clicked Delete button at (204, 222) on button.added-manually
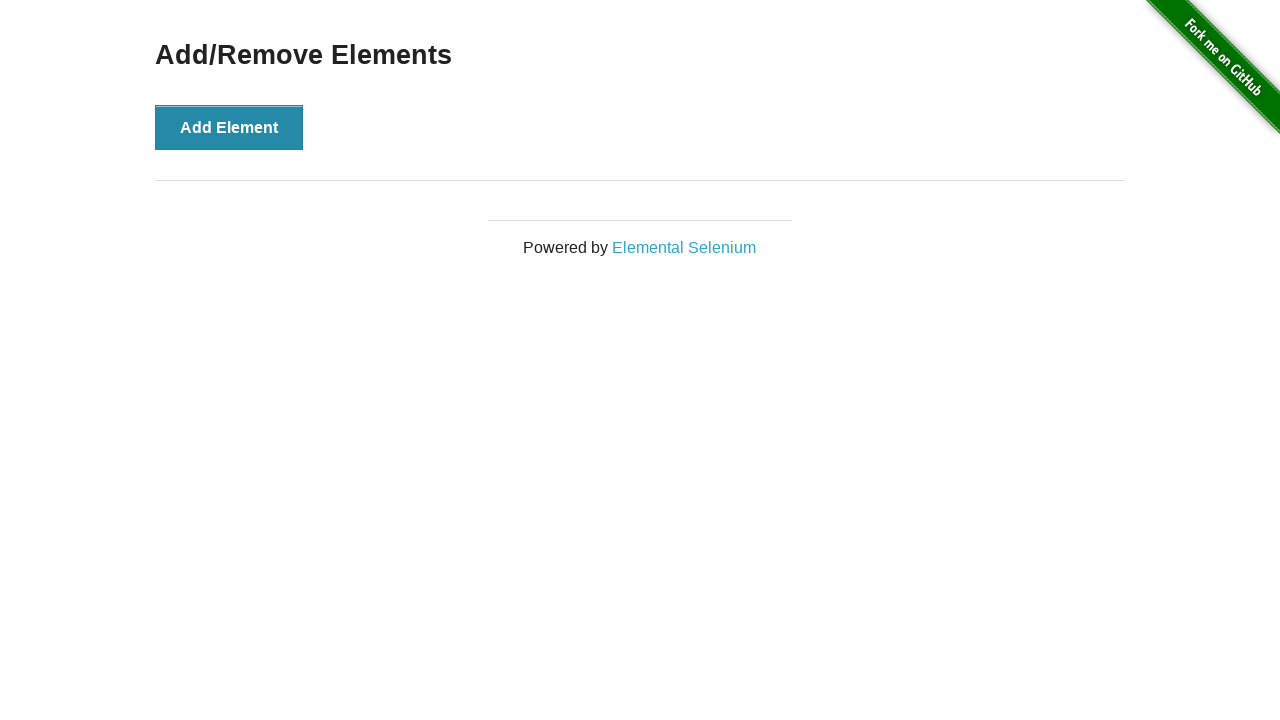

Verified Add/Remove Elements heading is still visible
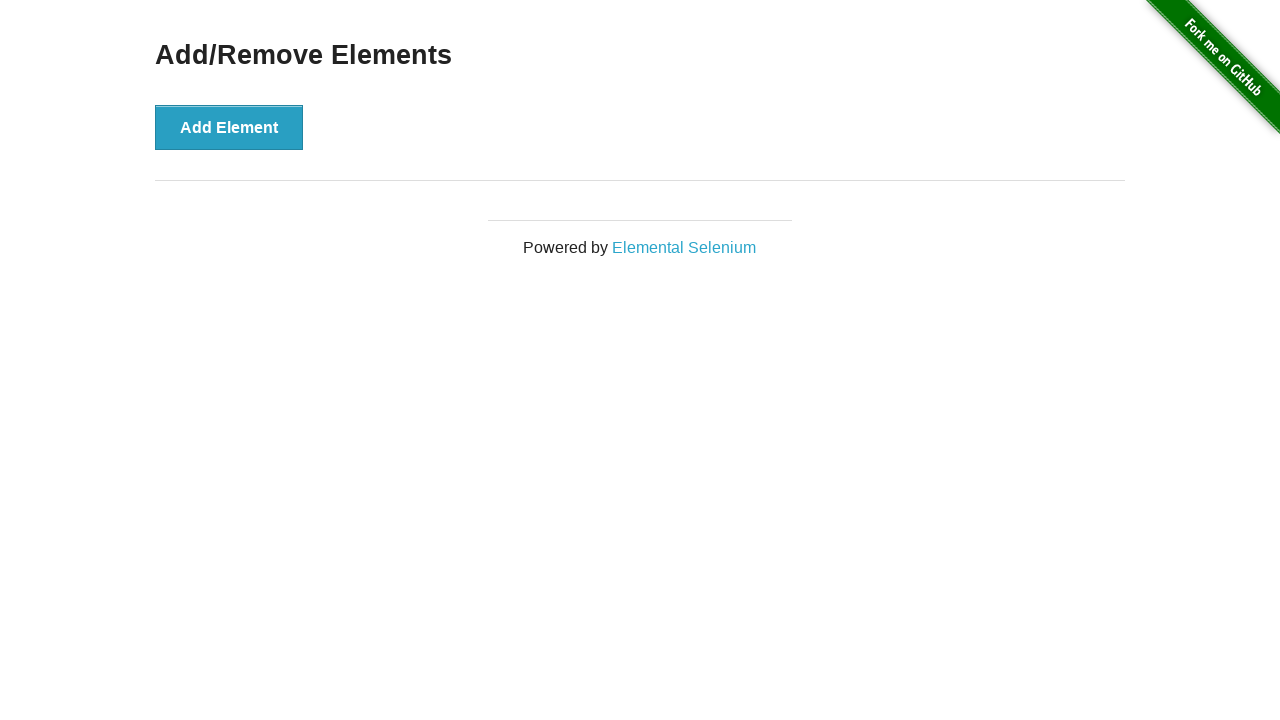

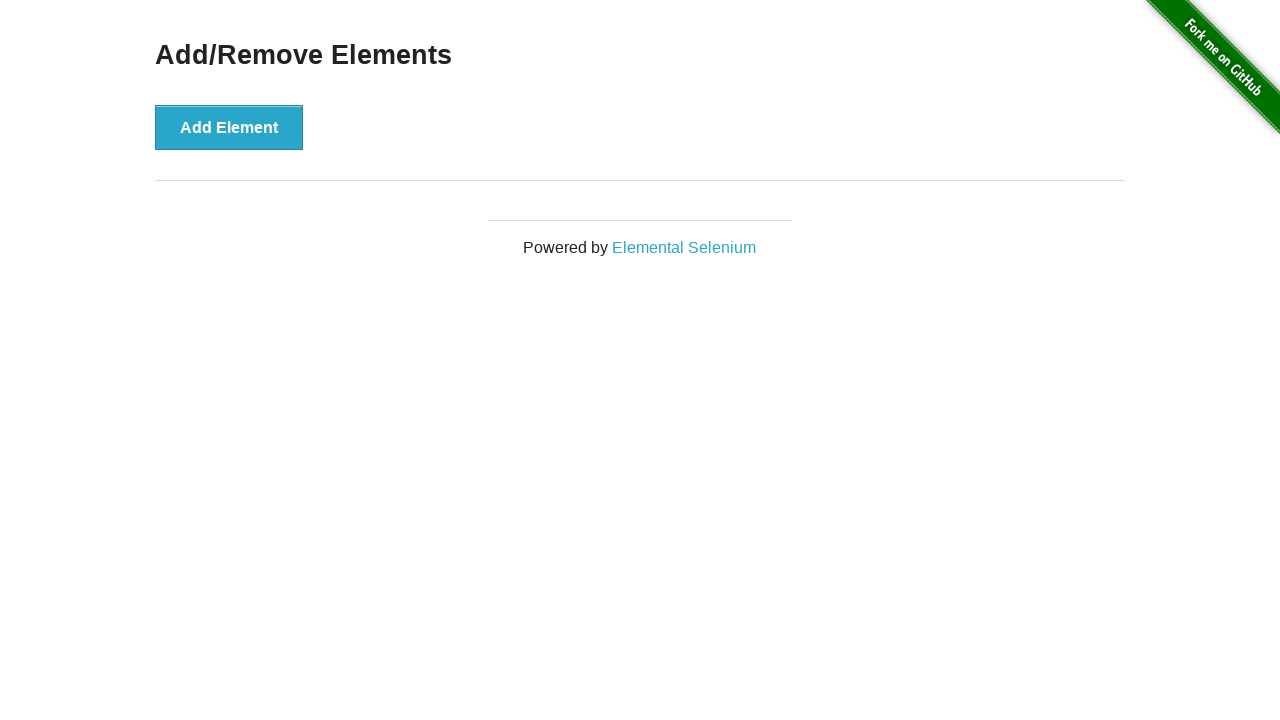